Tests radio button interaction by checking its state and clicking to select it

Starting URL: https://syntaxprojects.com/basic-radiobutton-demo.php

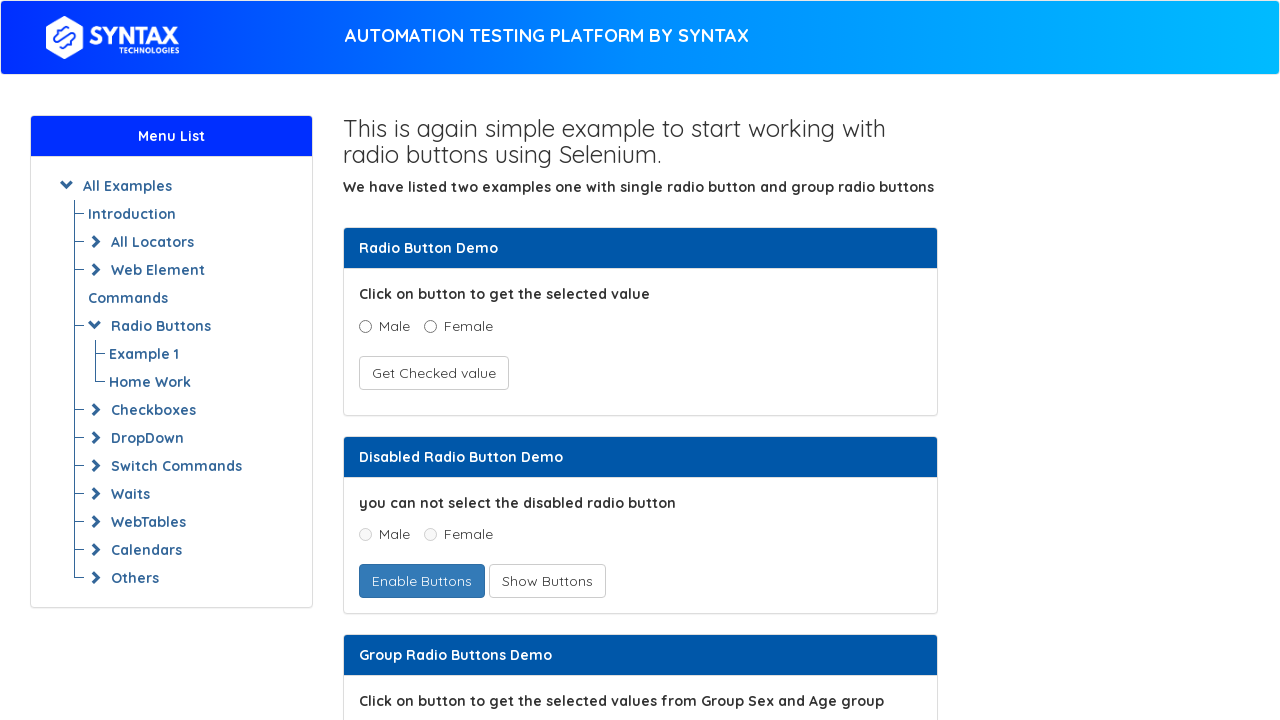

Clicked radio button with value '5 - 15' at (438, 360) on input[value='5 - 15']
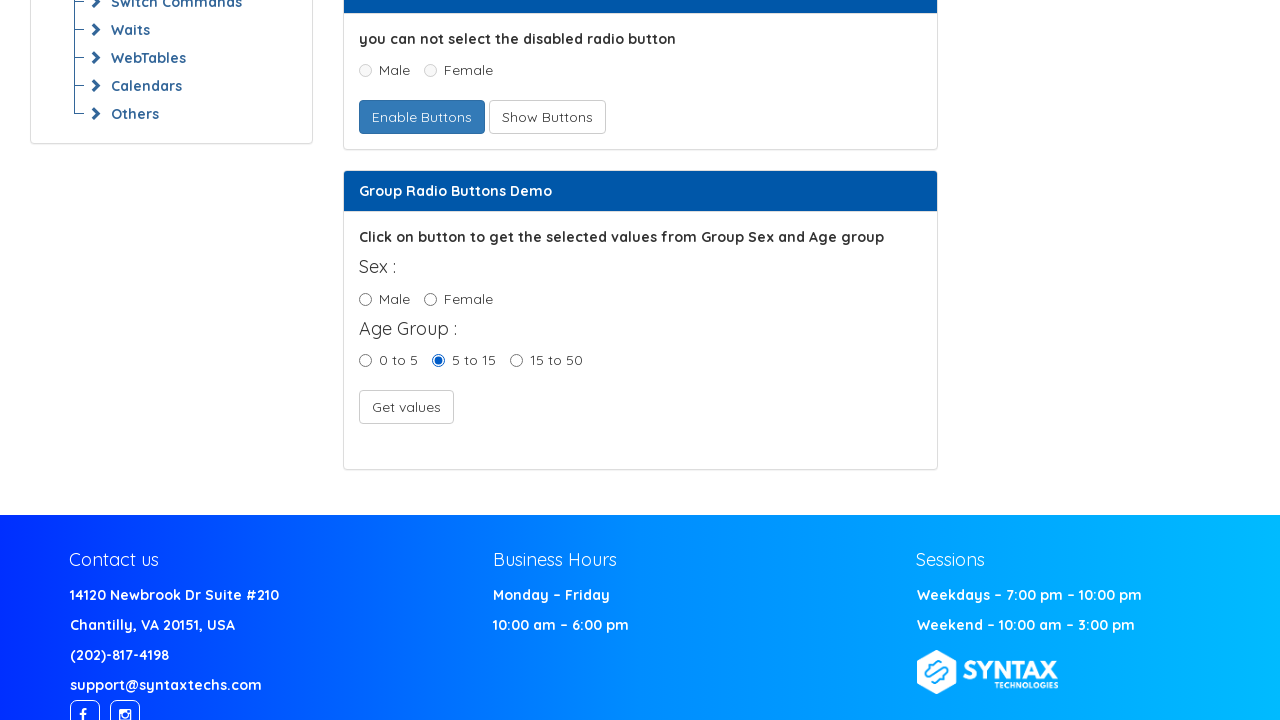

Verified radio button '5 - 15' is now selected
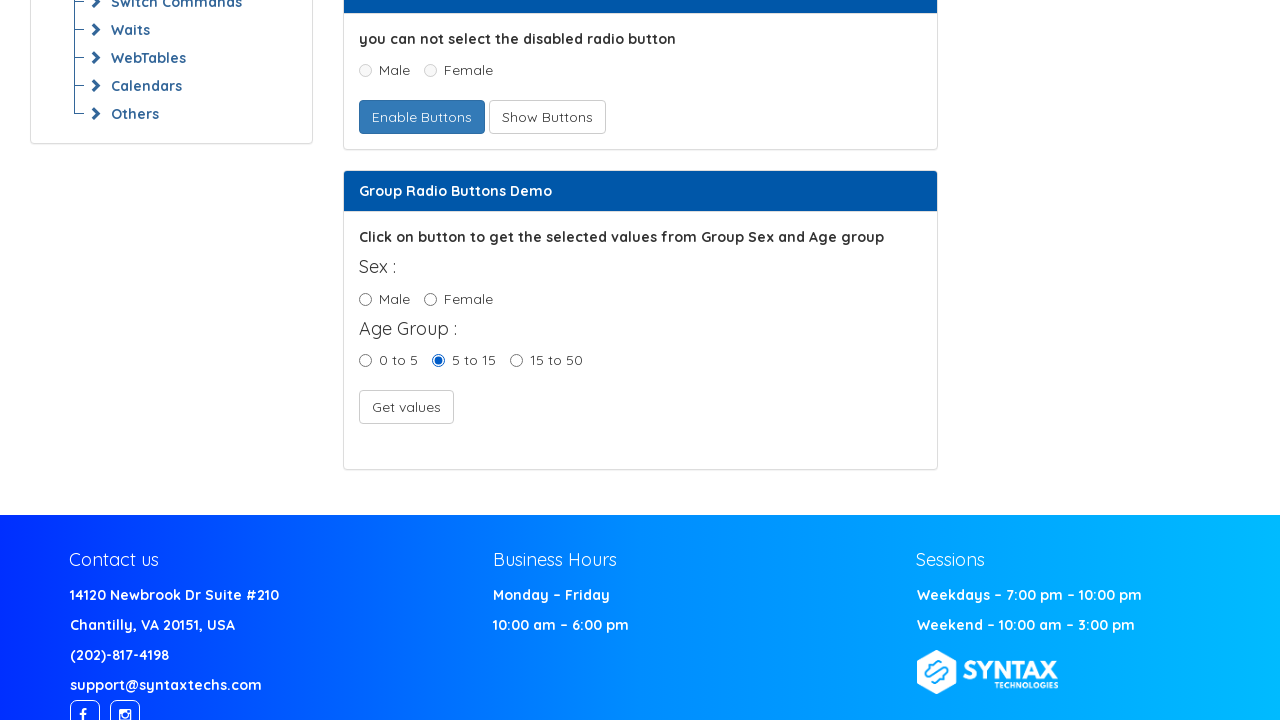

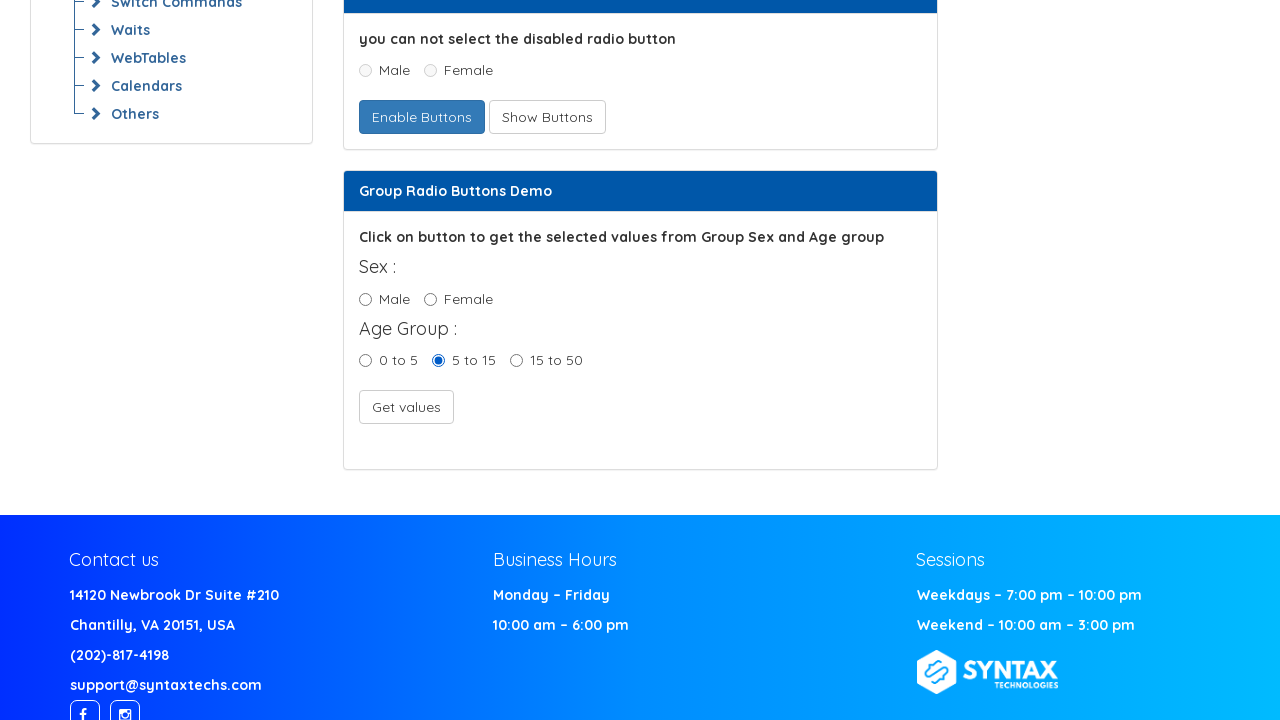